Solves a math problem by extracting a value from an element attribute, calculating the result, and submitting a form with the answer along with checkbox and radio button selections

Starting URL: http://suninjuly.github.io/get_attribute.html

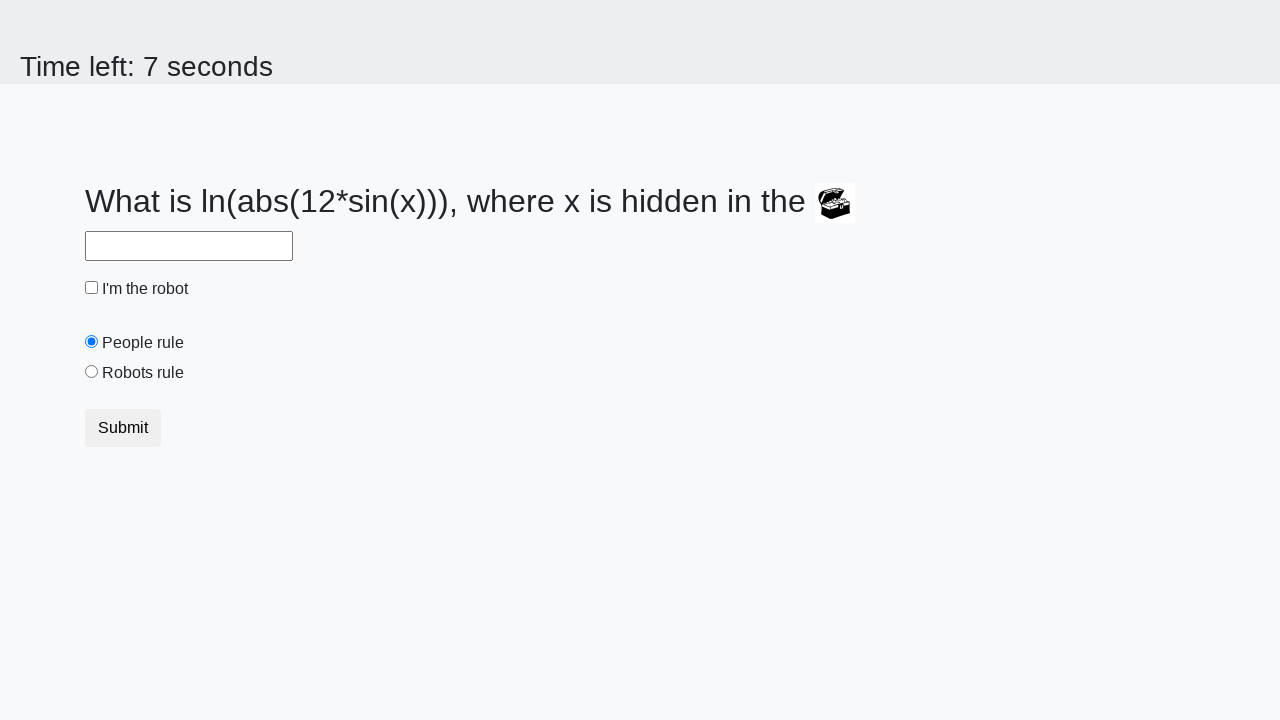

Located treasure element
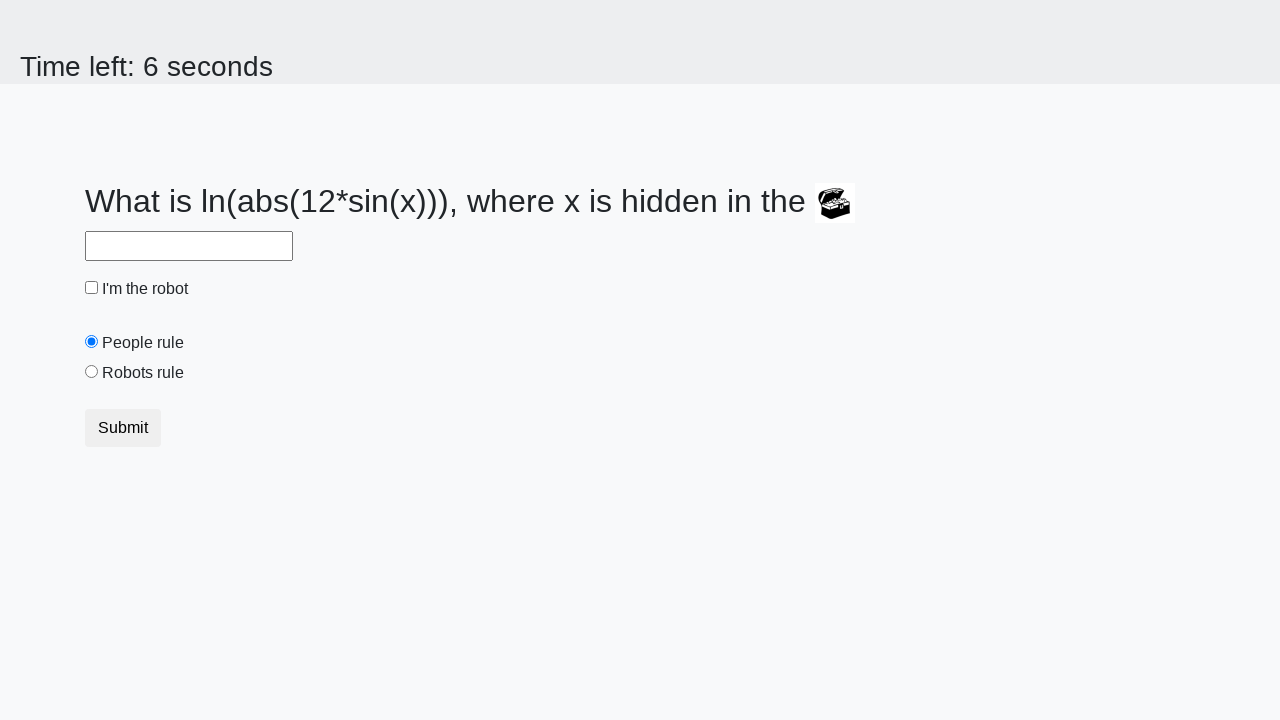

Extracted valuex attribute from treasure element
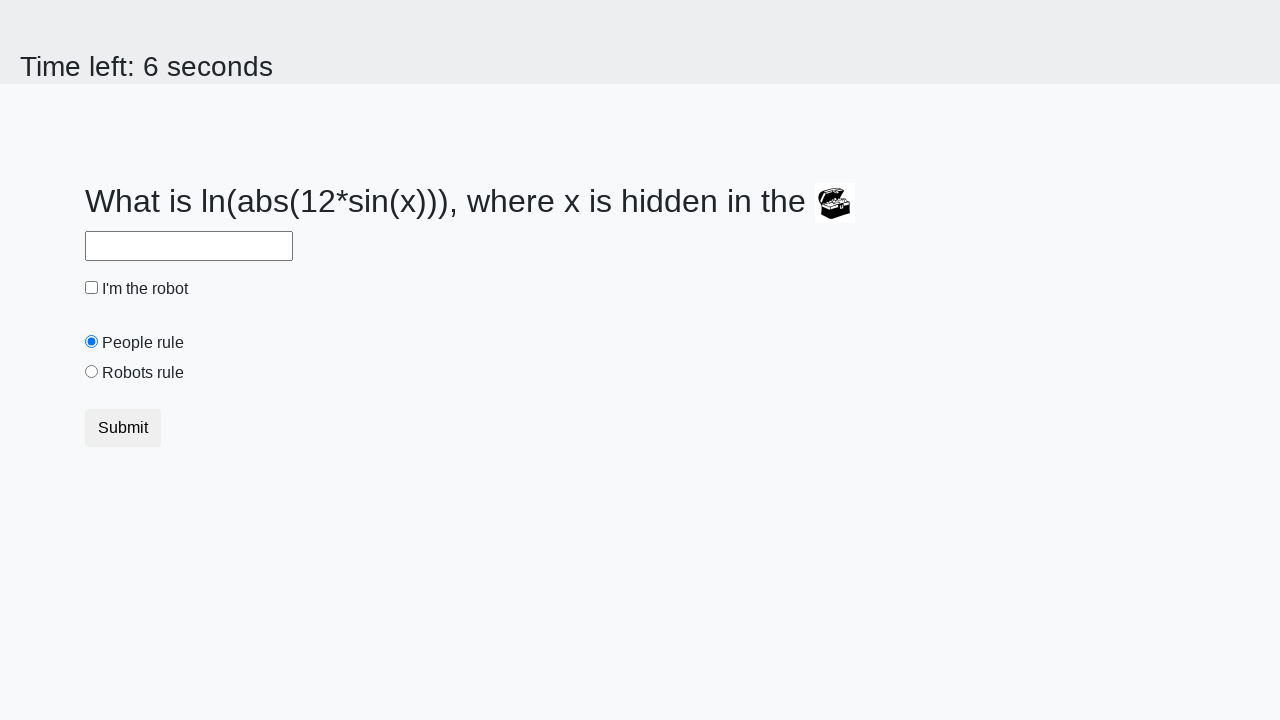

Calculated math result: 2.1039326902403084
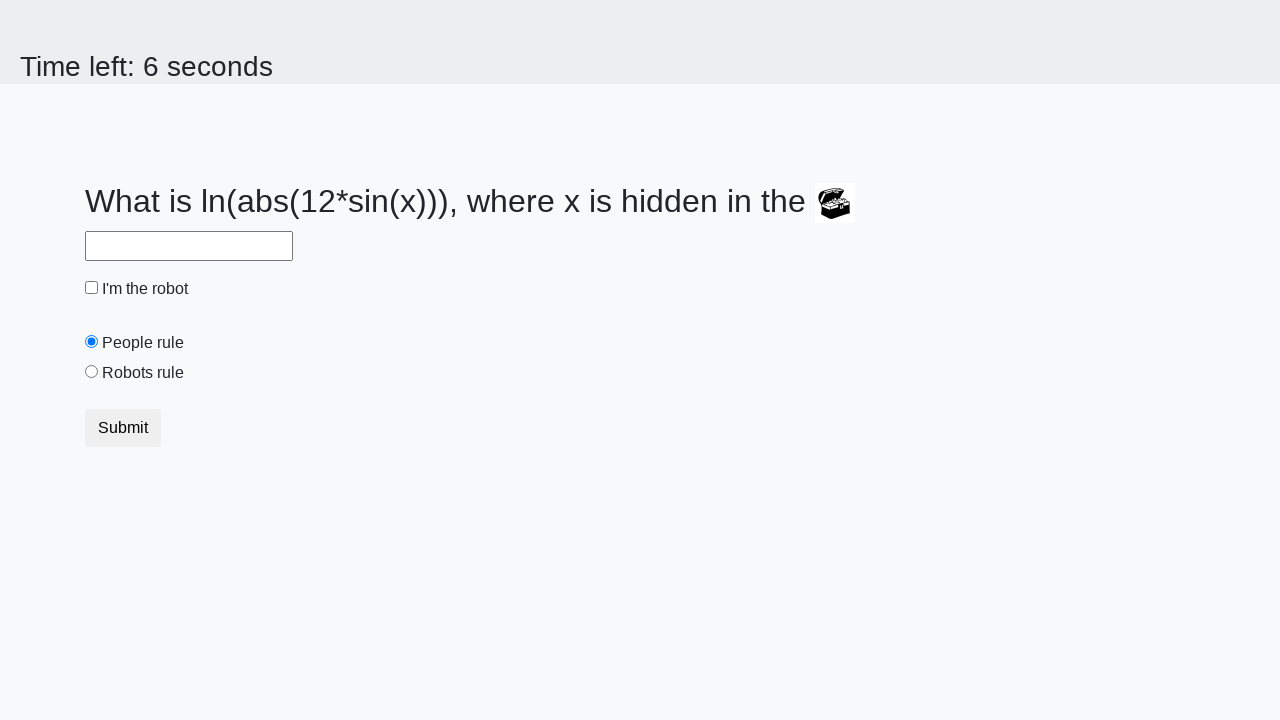

Filled answer field with calculated value on #answer
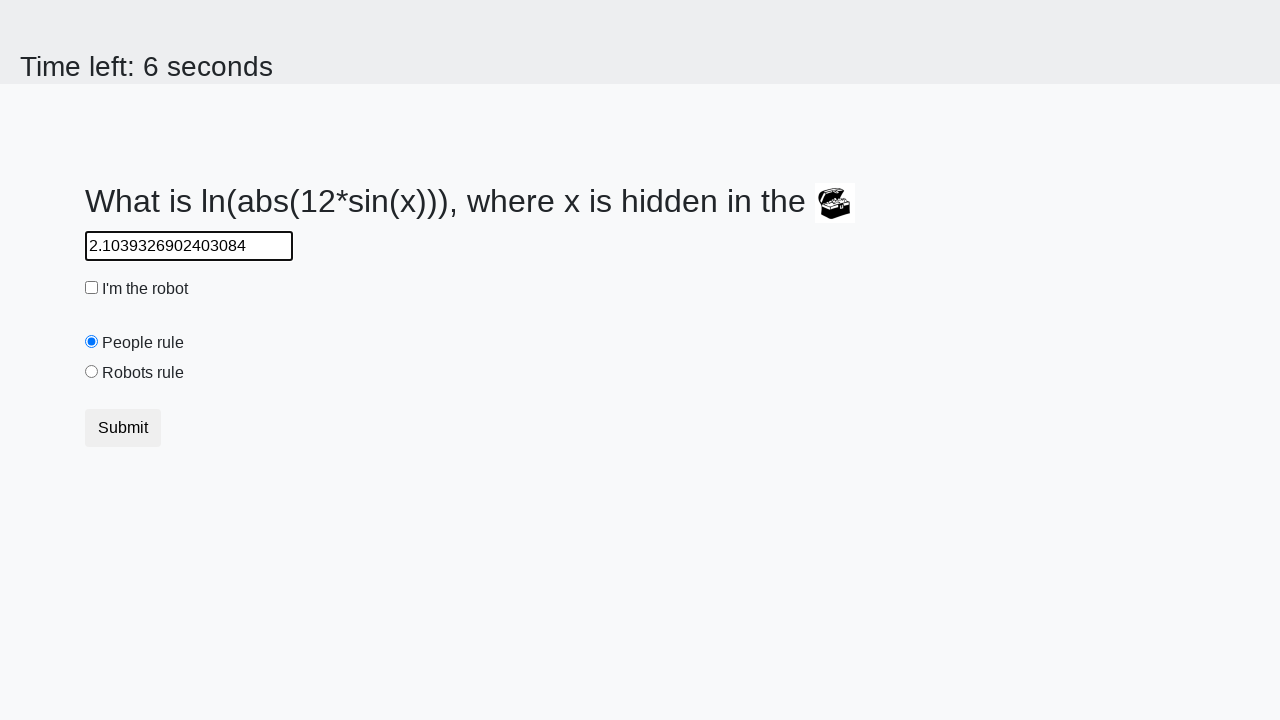

Checked the robot checkbox at (92, 288) on #robotCheckbox
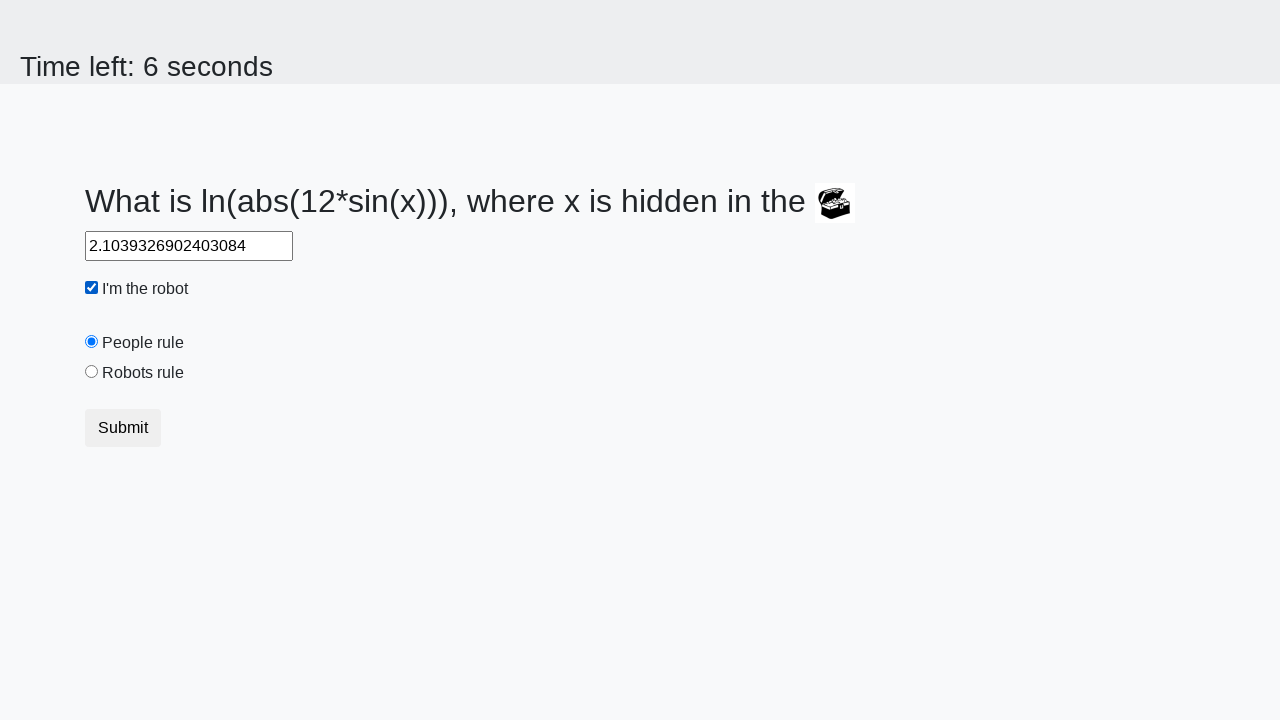

Selected the robots rule radio button at (92, 372) on #robotsRule
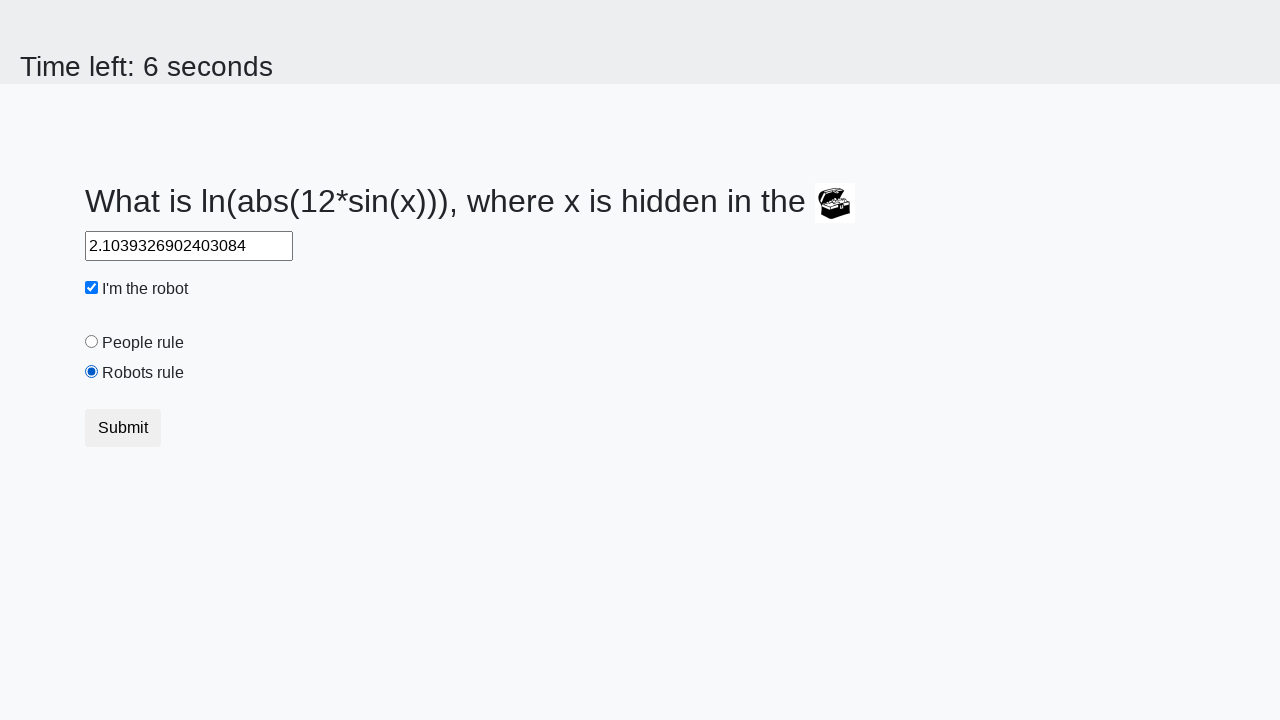

Submitted the form with answer and selections at (123, 428) on button[type='submit']
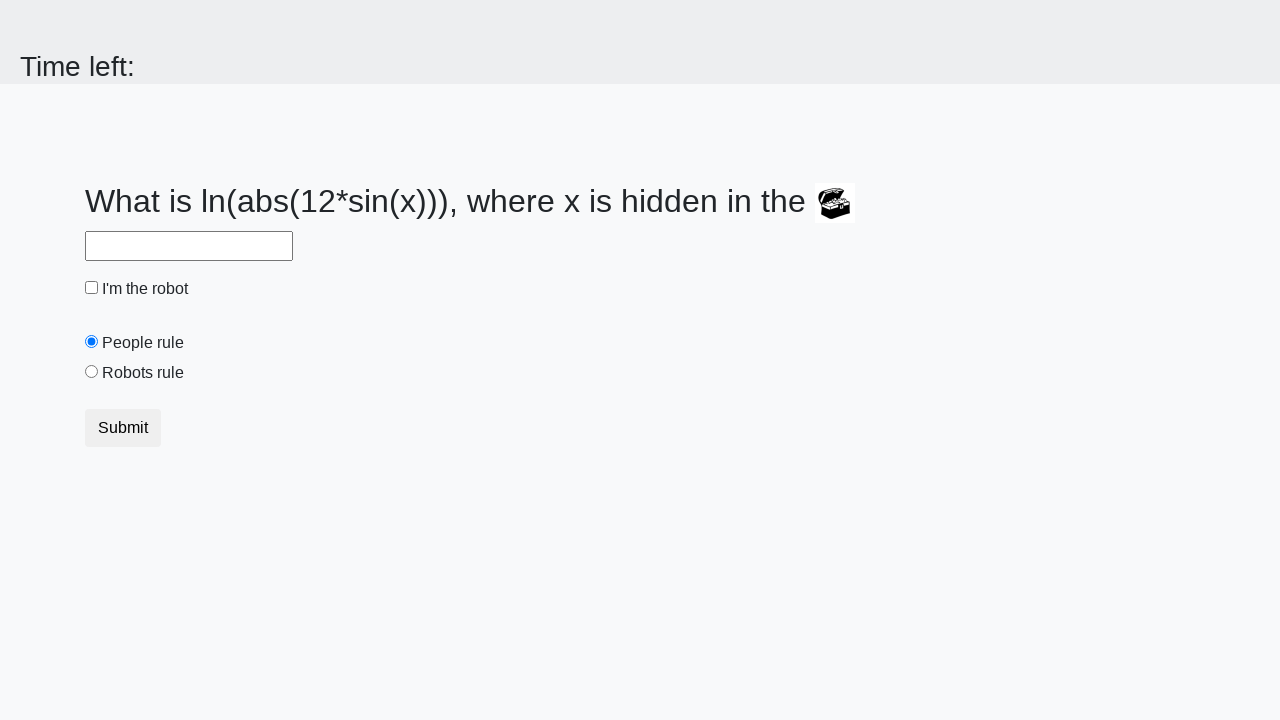

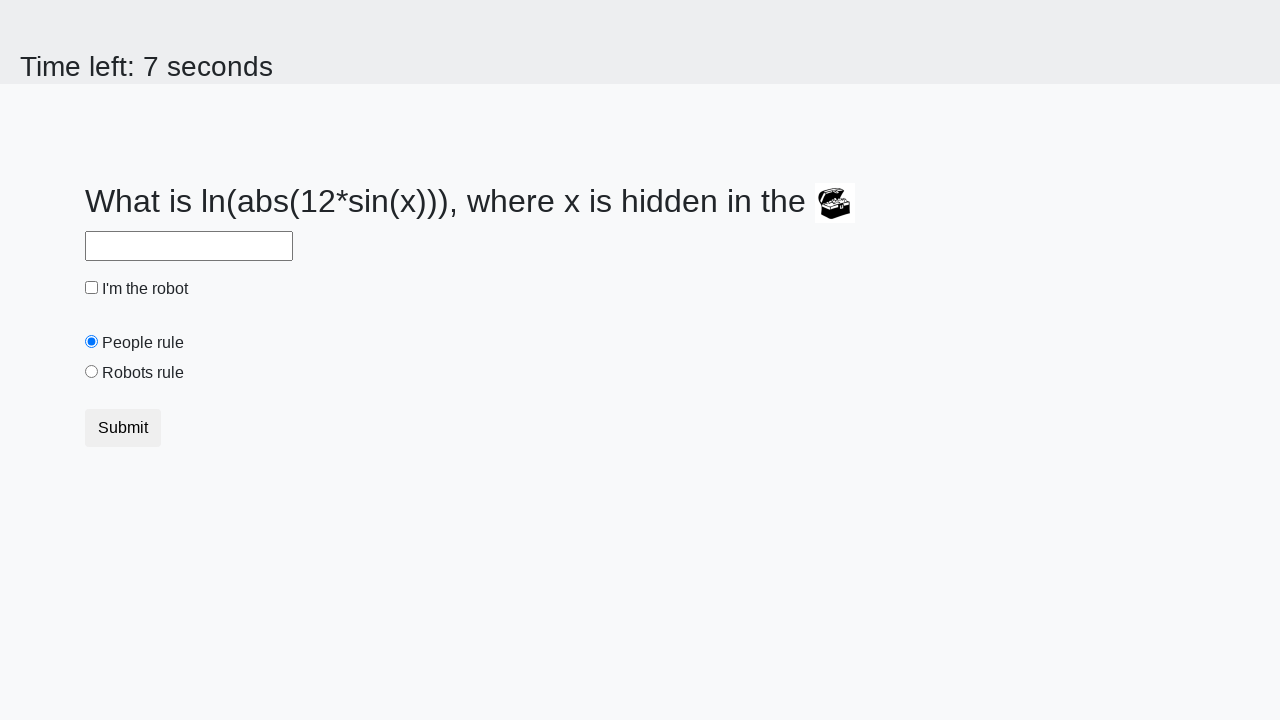